Tests the registration of a donation point by filling out a form with name, email, CEP (postal code), address details, selecting pet type, and submitting the form to verify successful registration.

Starting URL: https://petlov.vercel.app/signup

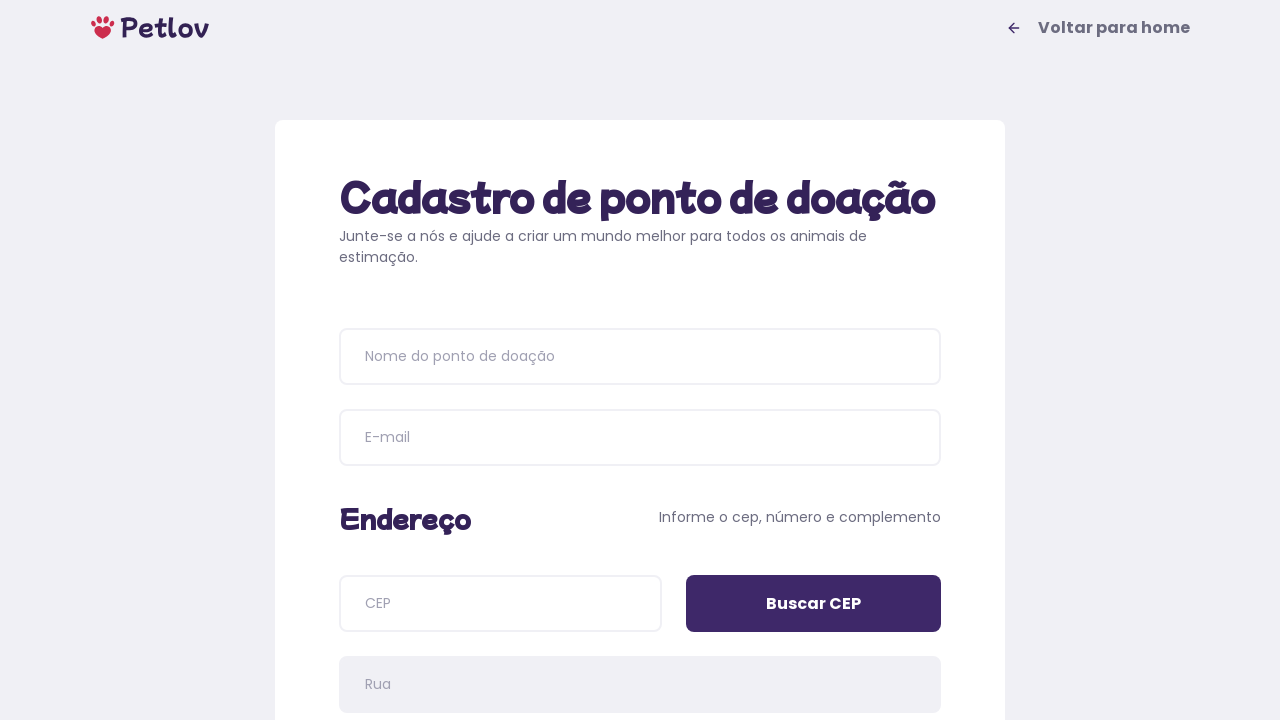

Page title loaded successfully
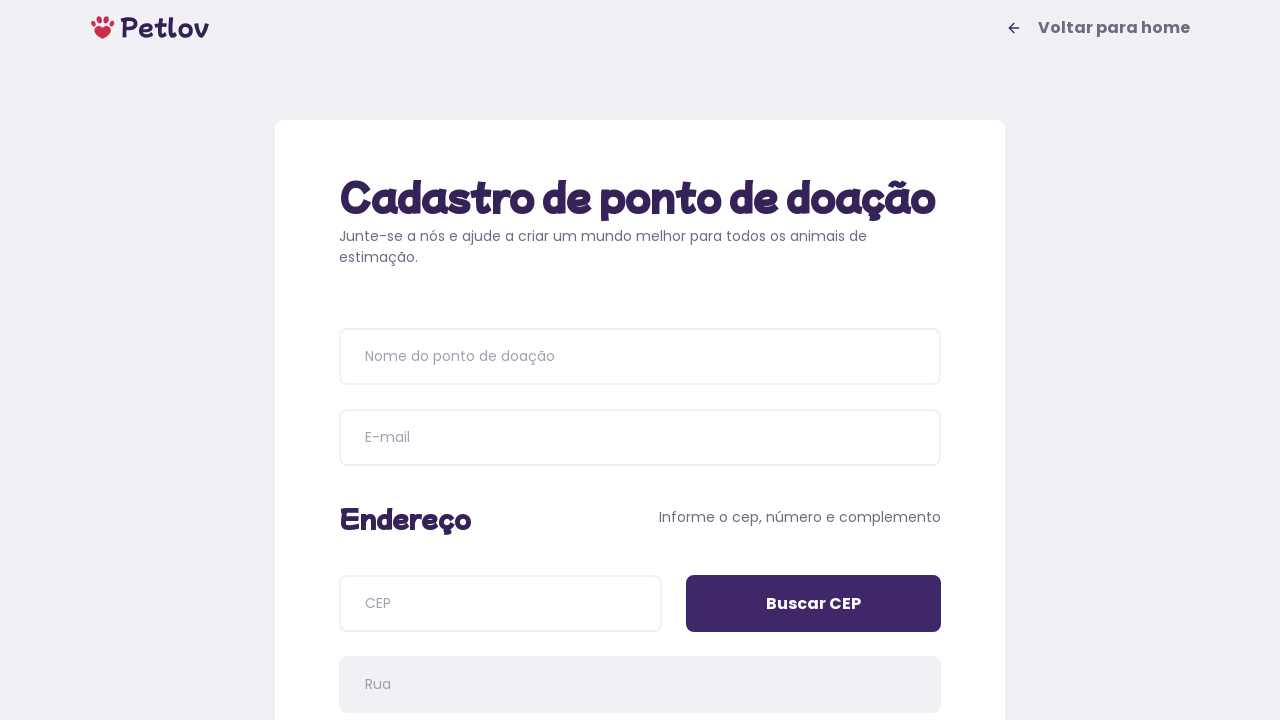

Filled donation point name with 'Happy Paws Center' on input[placeholder='Nome do ponto de doação']
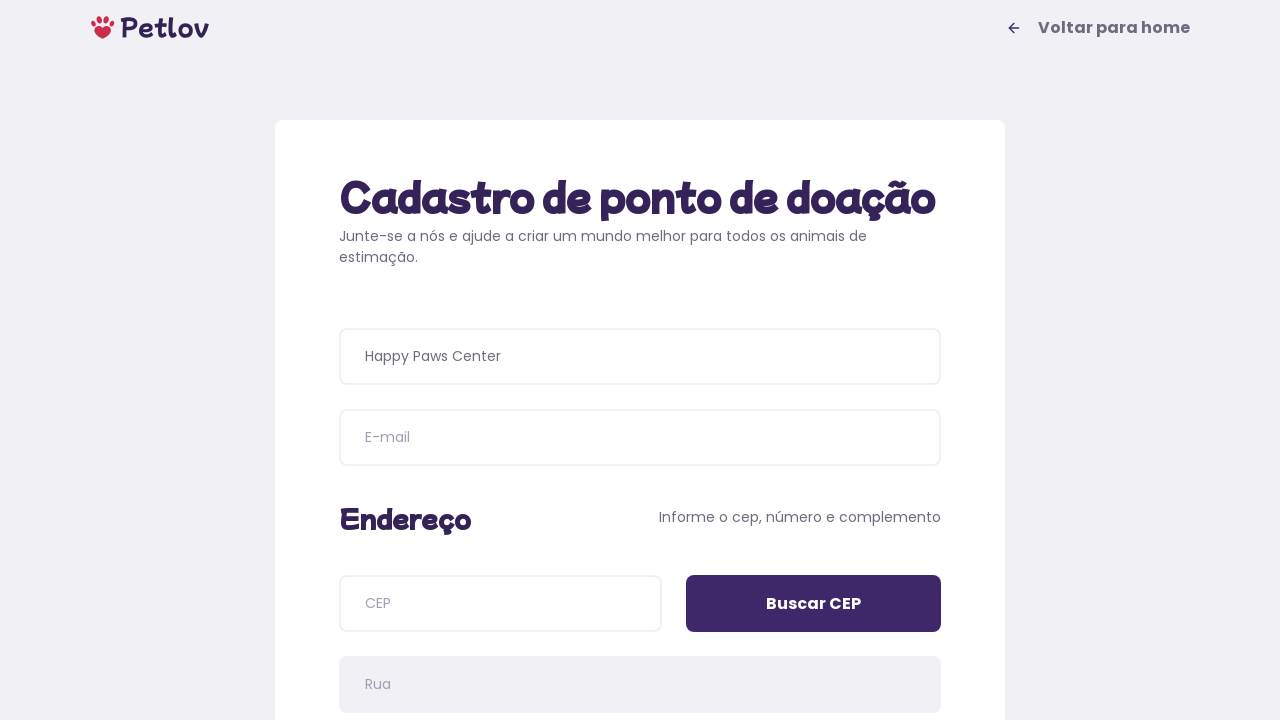

Filled email address with 'marcelo.santos@happypaws.com.br' on input[name=email]
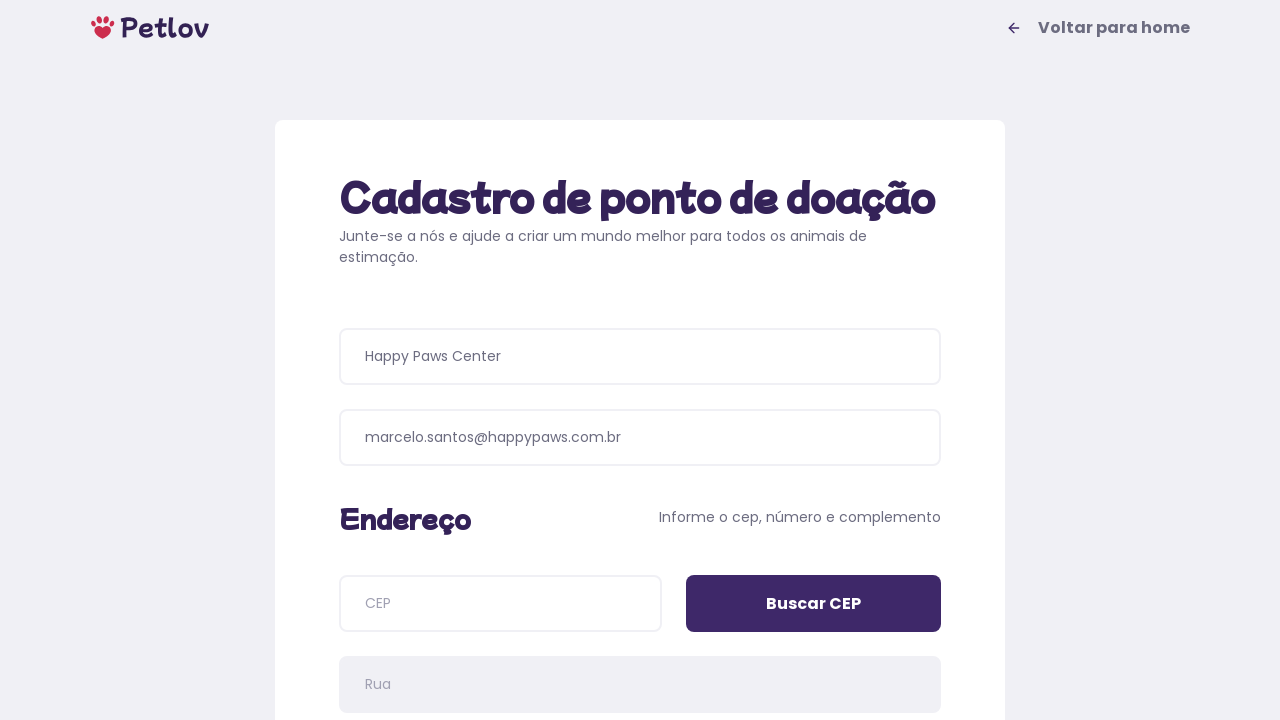

Filled CEP postal code with '22775040' on input[name=cep]
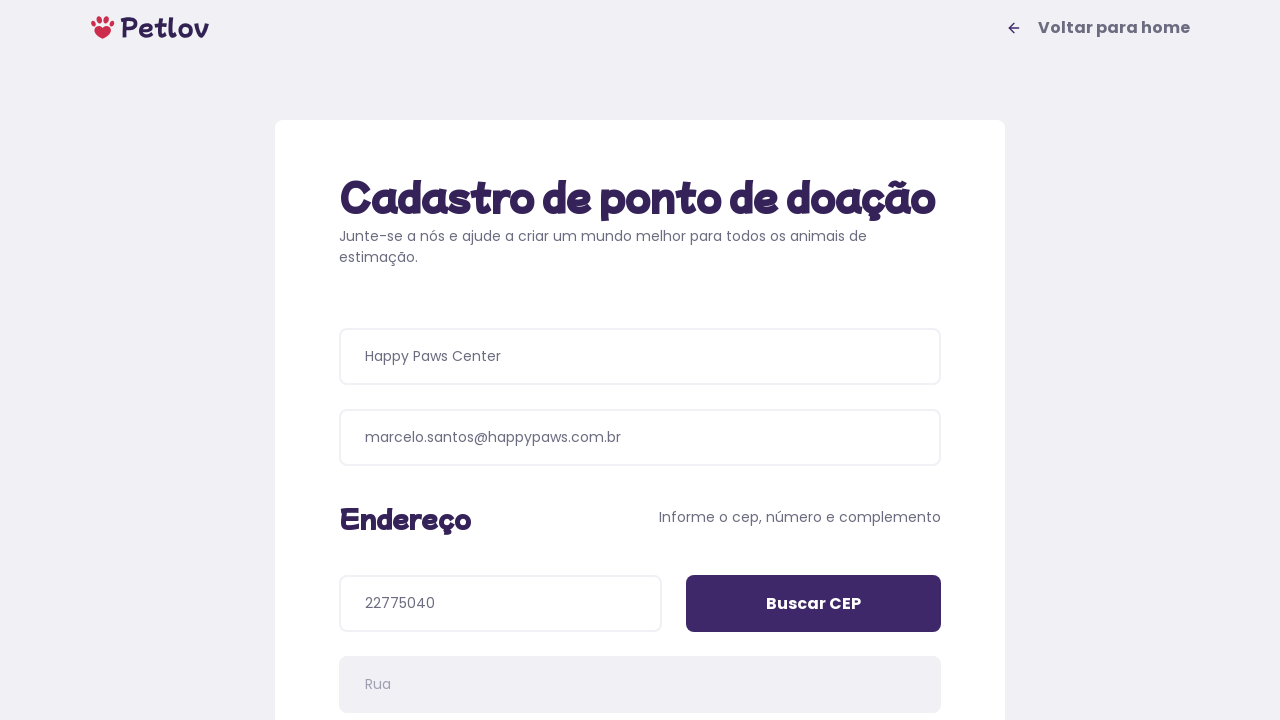

Clicked CEP search button at (814, 604) on input[value='Buscar CEP']
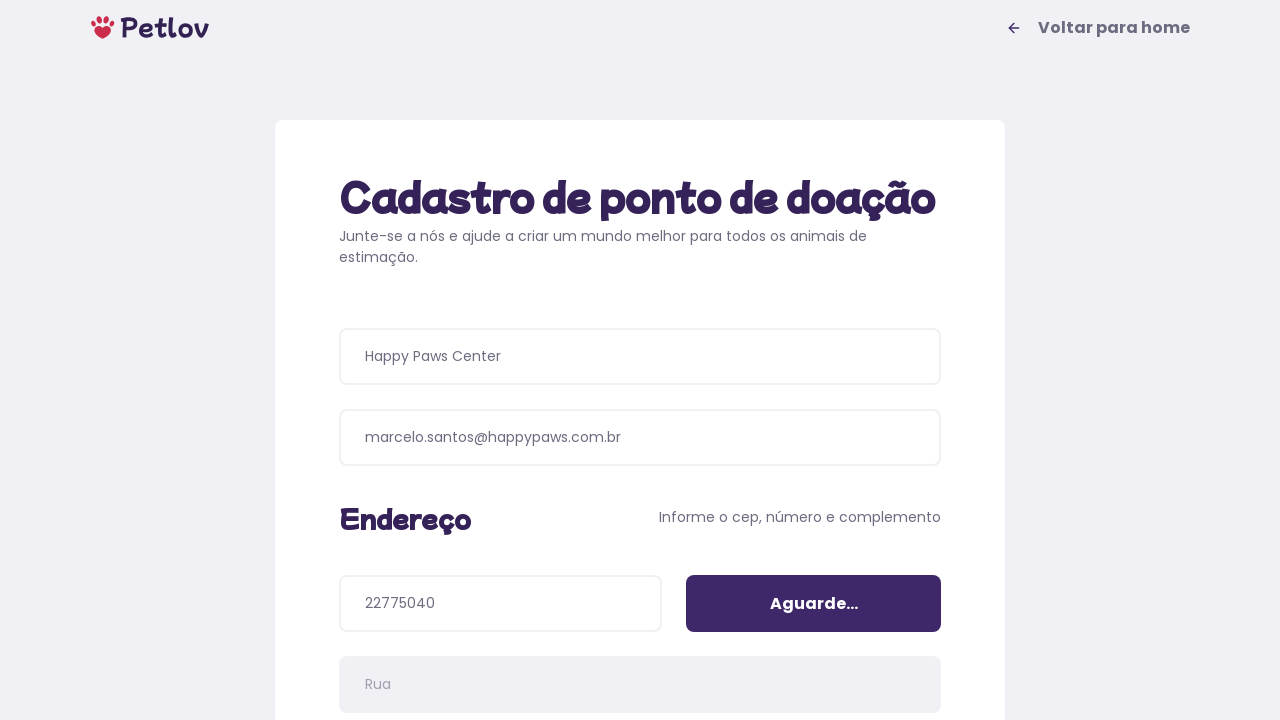

Filled address number with '450' on input[name=addressNumber]
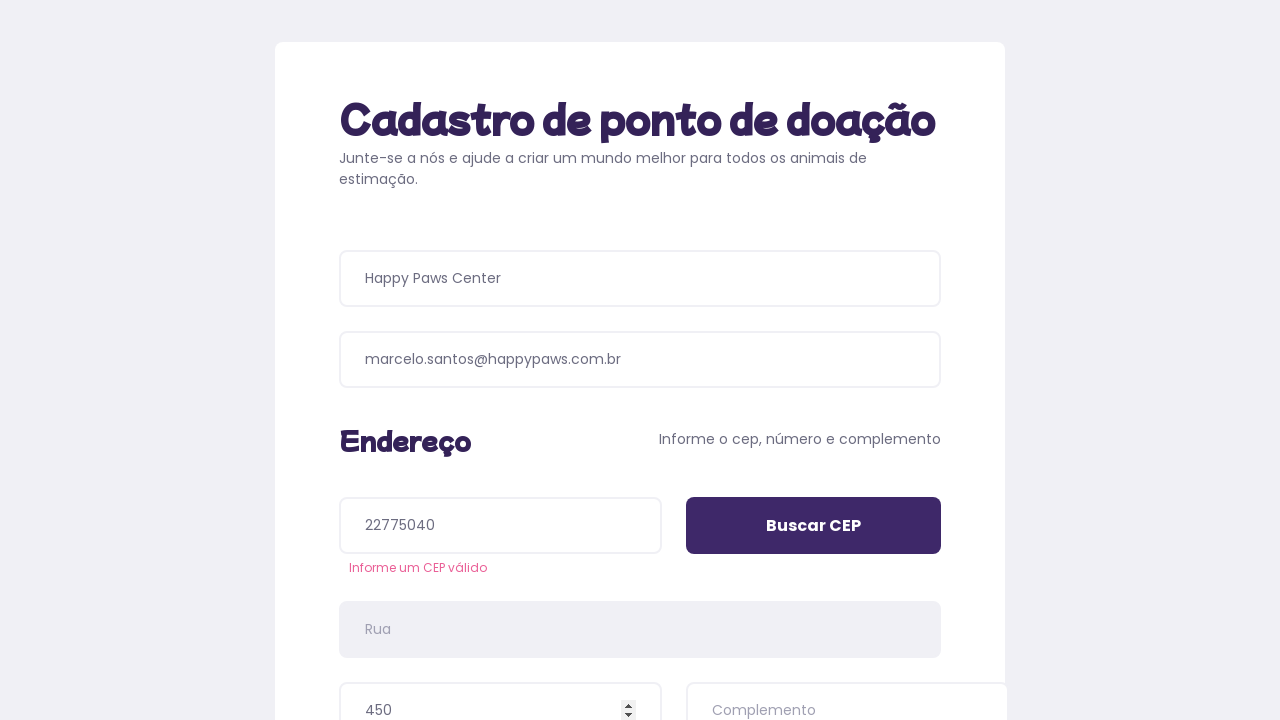

Filled address details with 'Próximo à praça principal' on input[name=addressDetails]
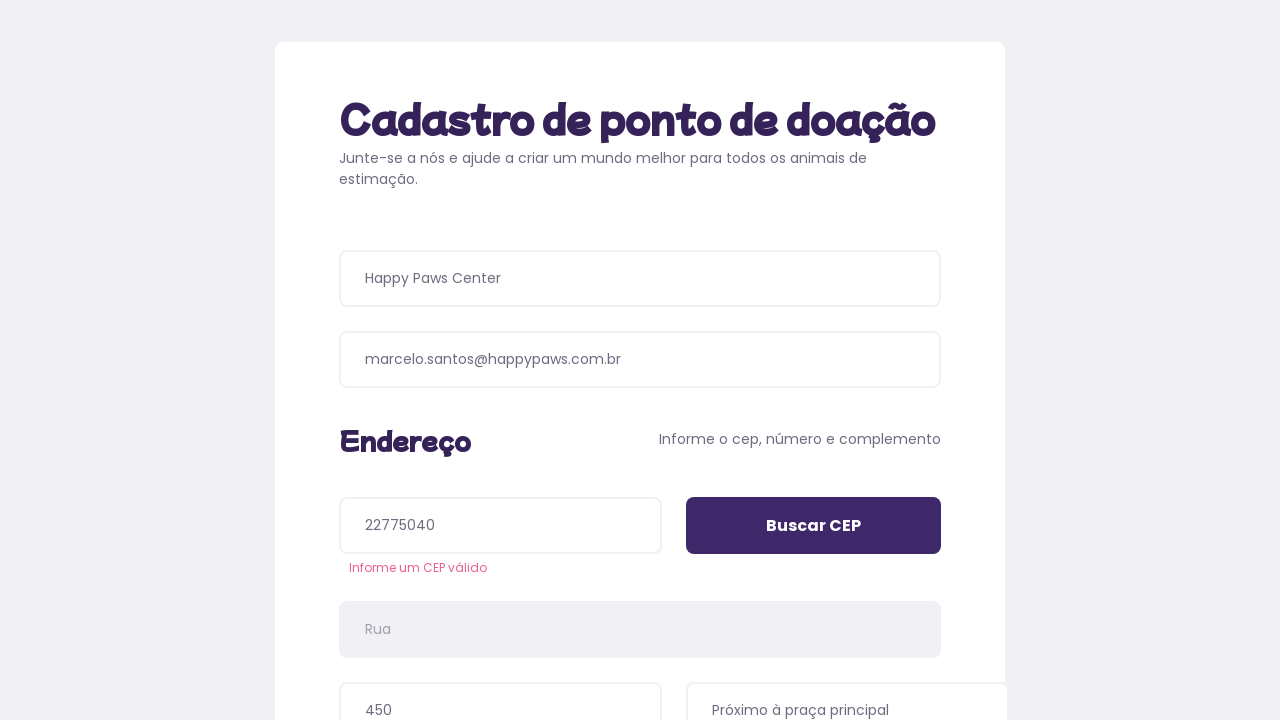

Selected pet type 'Cachorros' (Dogs) at (486, 390) on //span[text()="Cachorros"]/..
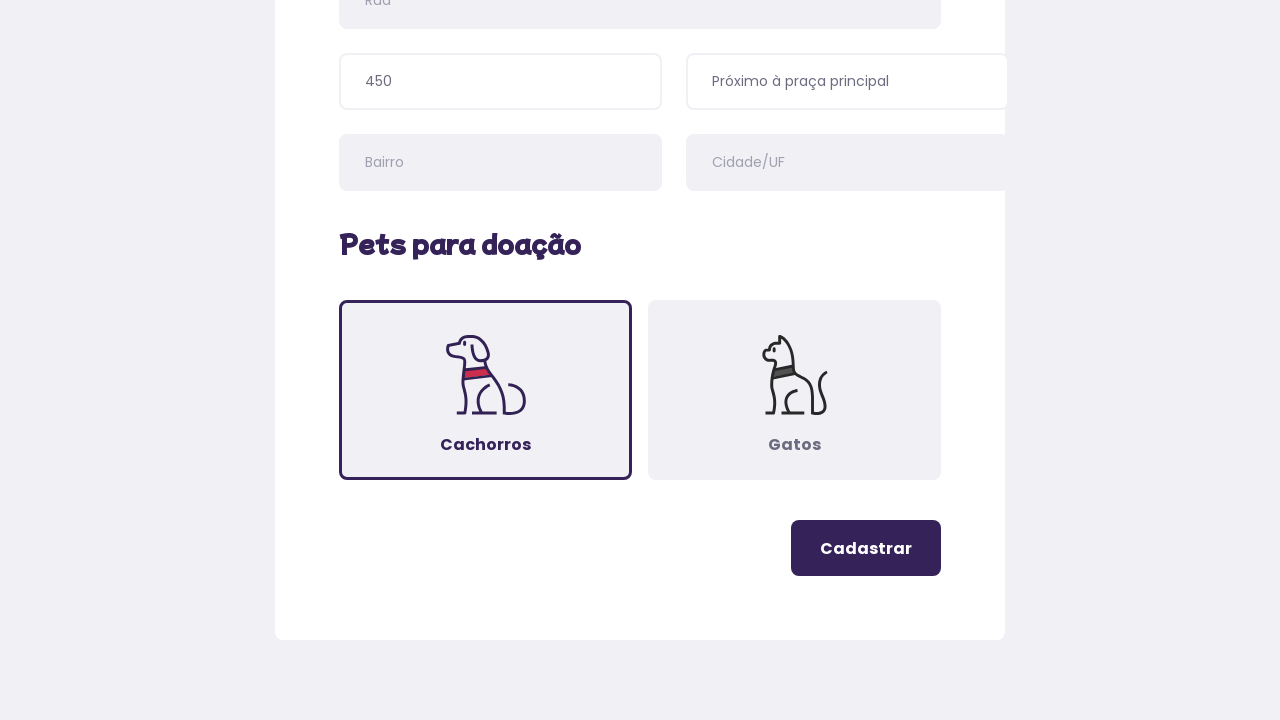

Clicked register button to submit form at (866, 548) on .button-register
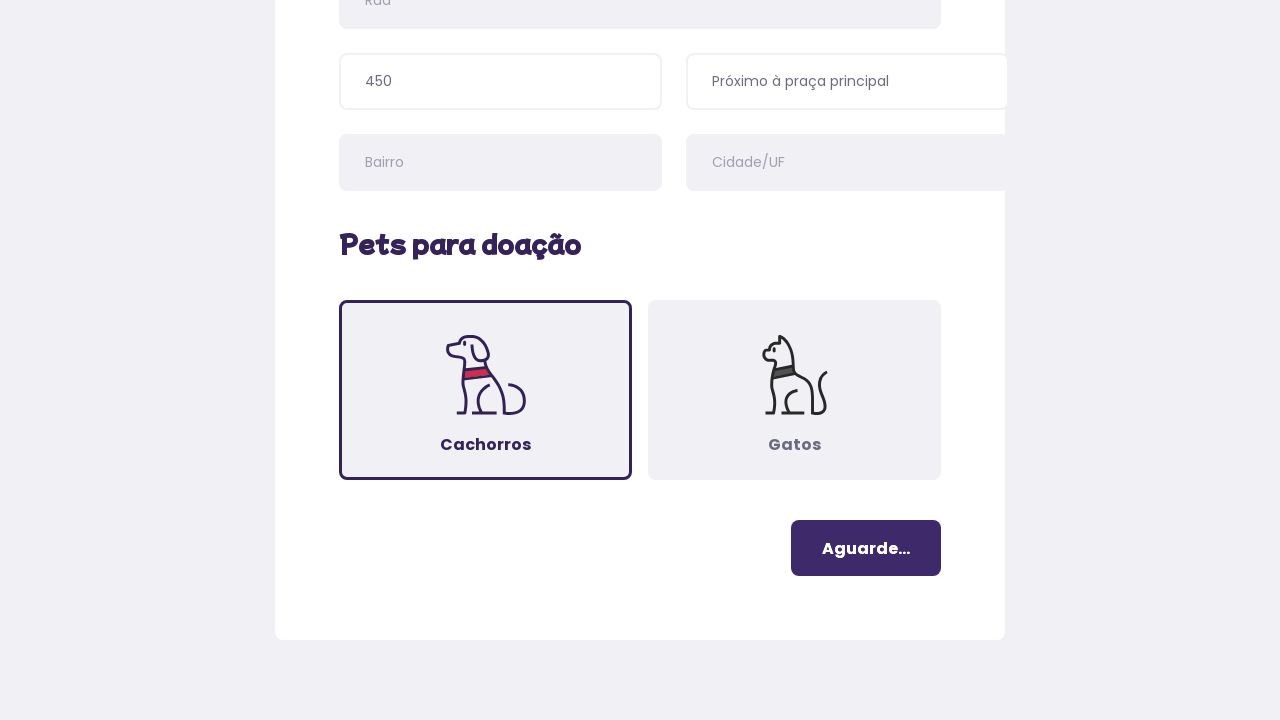

Success message appeared - donation point registration completed
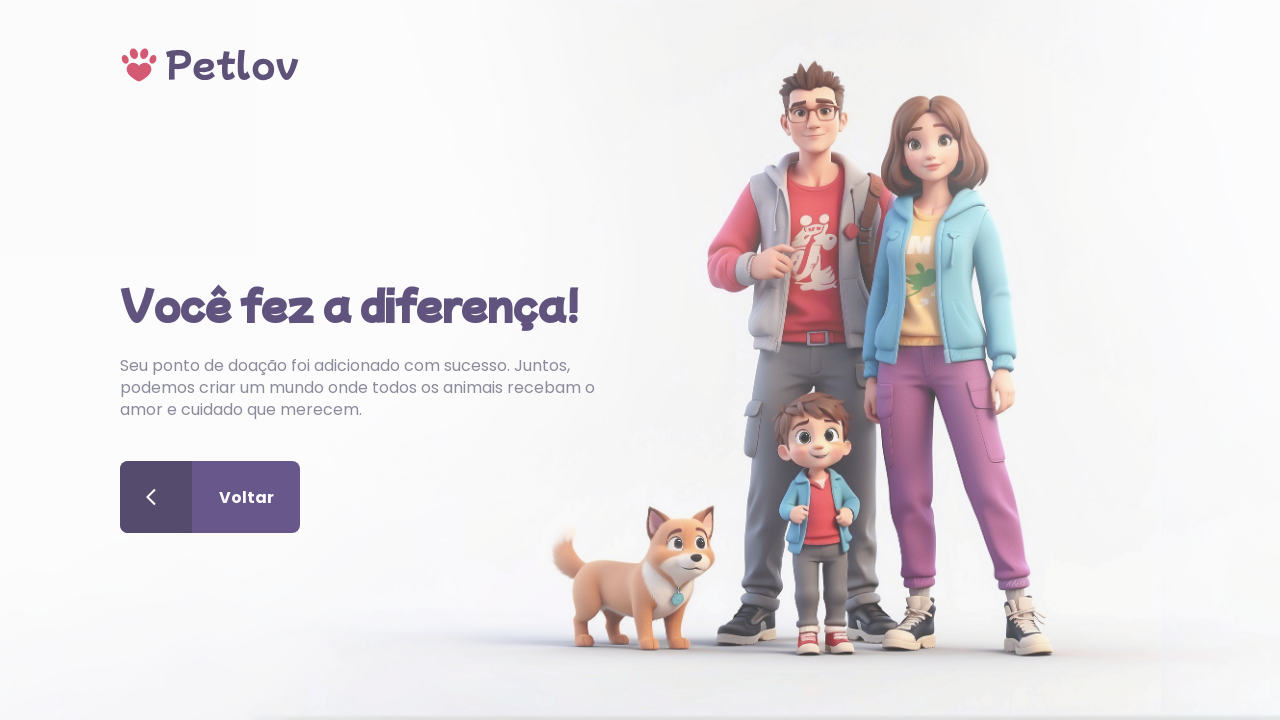

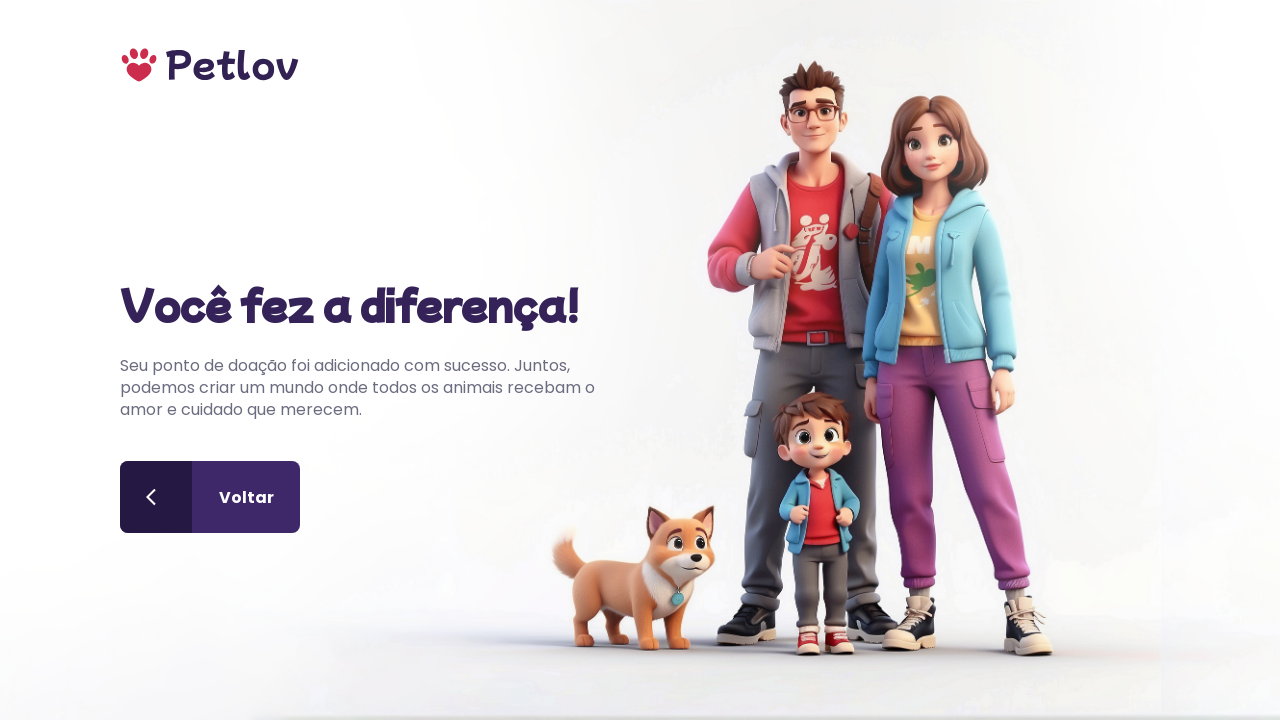